Tests Xfinity service availability checker by entering an address, selecting from suggestions, and checking availability

Starting URL: https://www.xfinity.com/national/

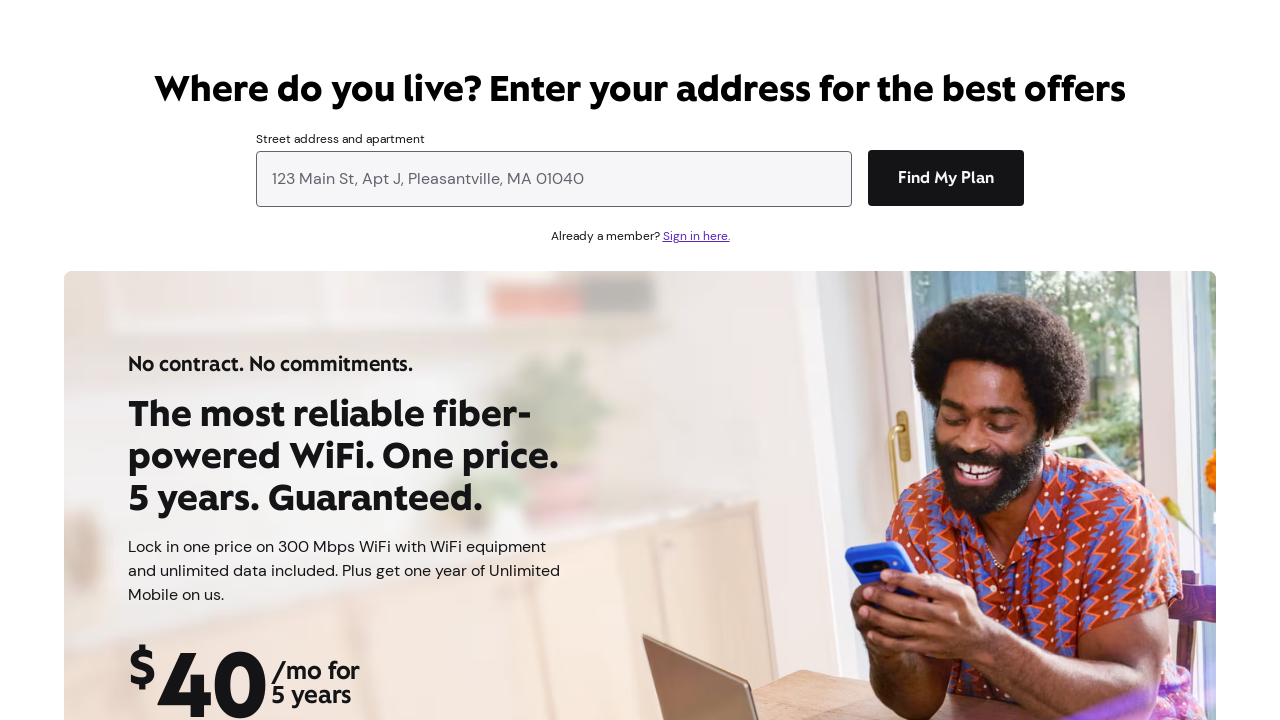

Filled address field with '1132 Pennsylvania St Gary, IN' on .input.text.contained.body1.sc-prism-input-text
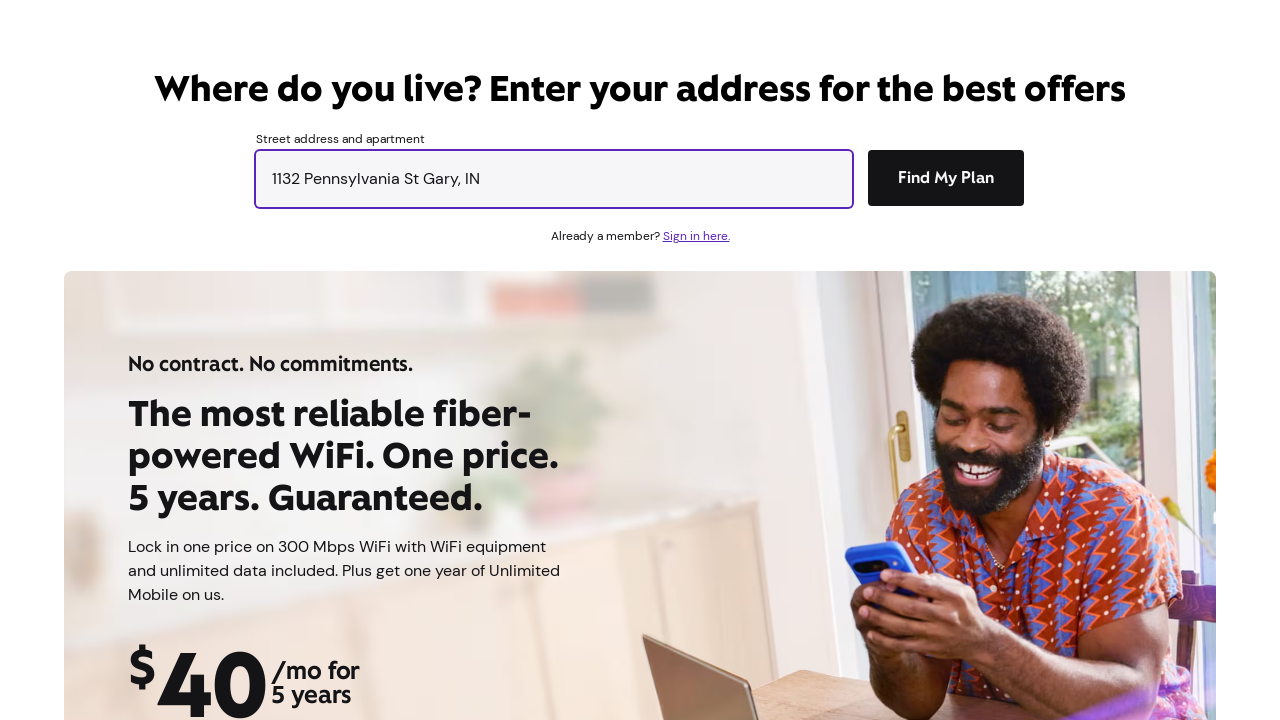

Address suggestions dropdown appeared
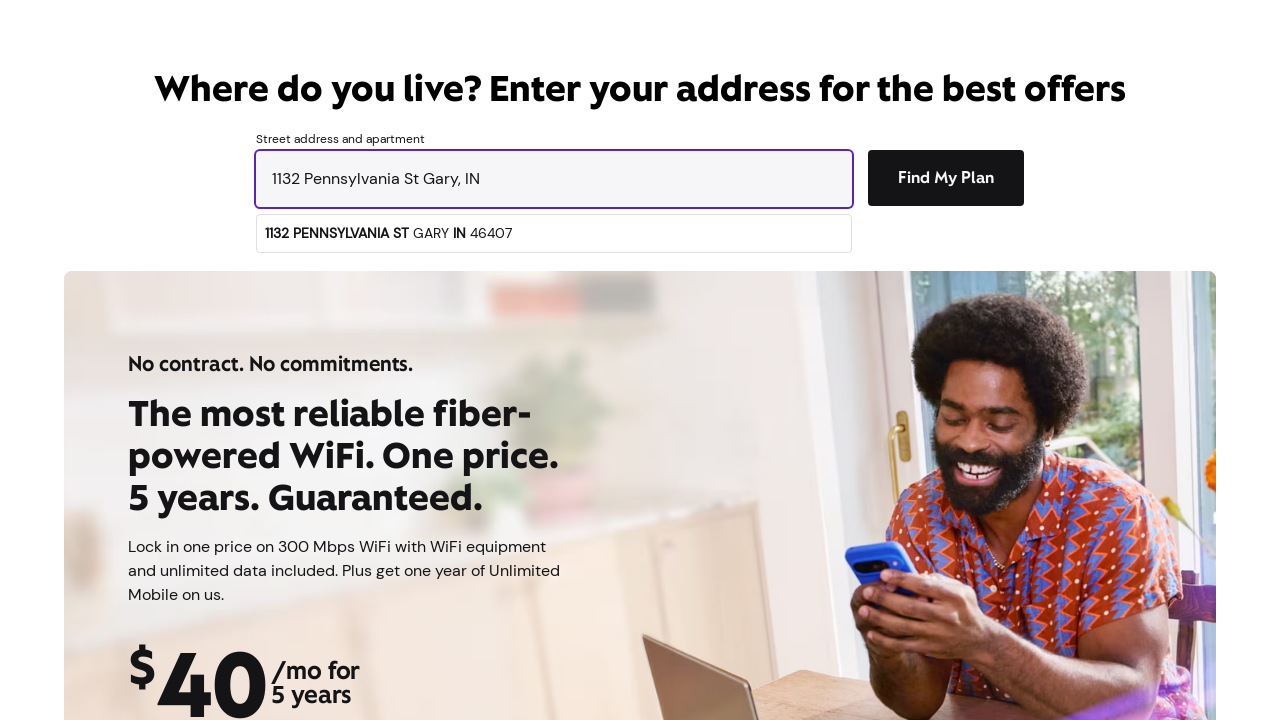

Selected first suggestion from address dropdown at (277, 233) on .suggestions-select__item > span:nth-child(1)
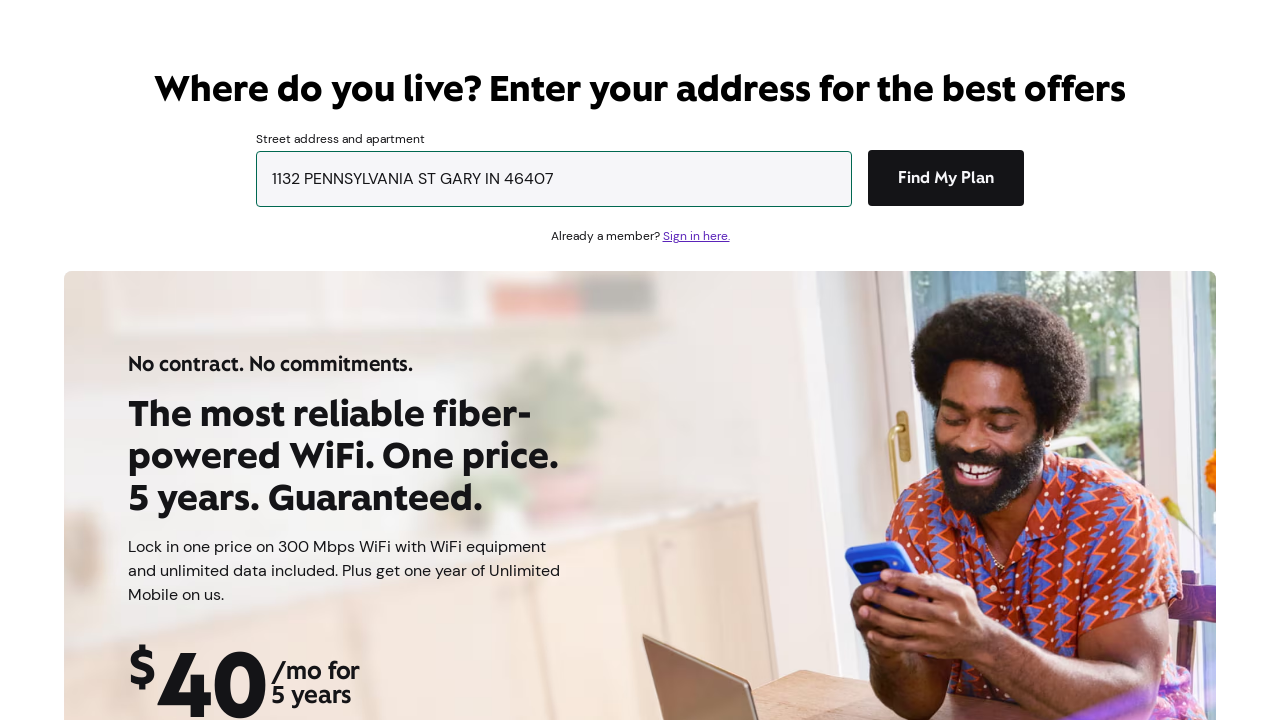

Check Availability button became visible
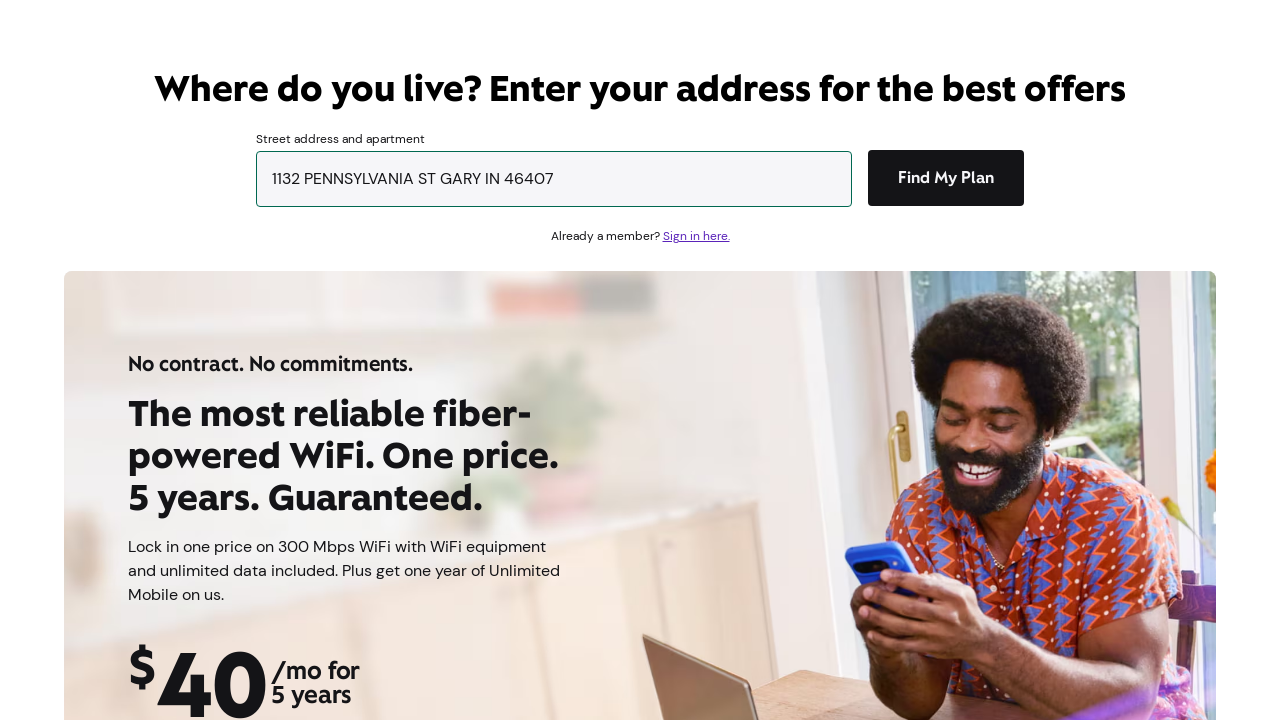

Clicked Check Availability button at (200, 361) on .btn.sm.neutral.fill.dir-row.horizontal.default.standard.sc-prism-button.sc-pris
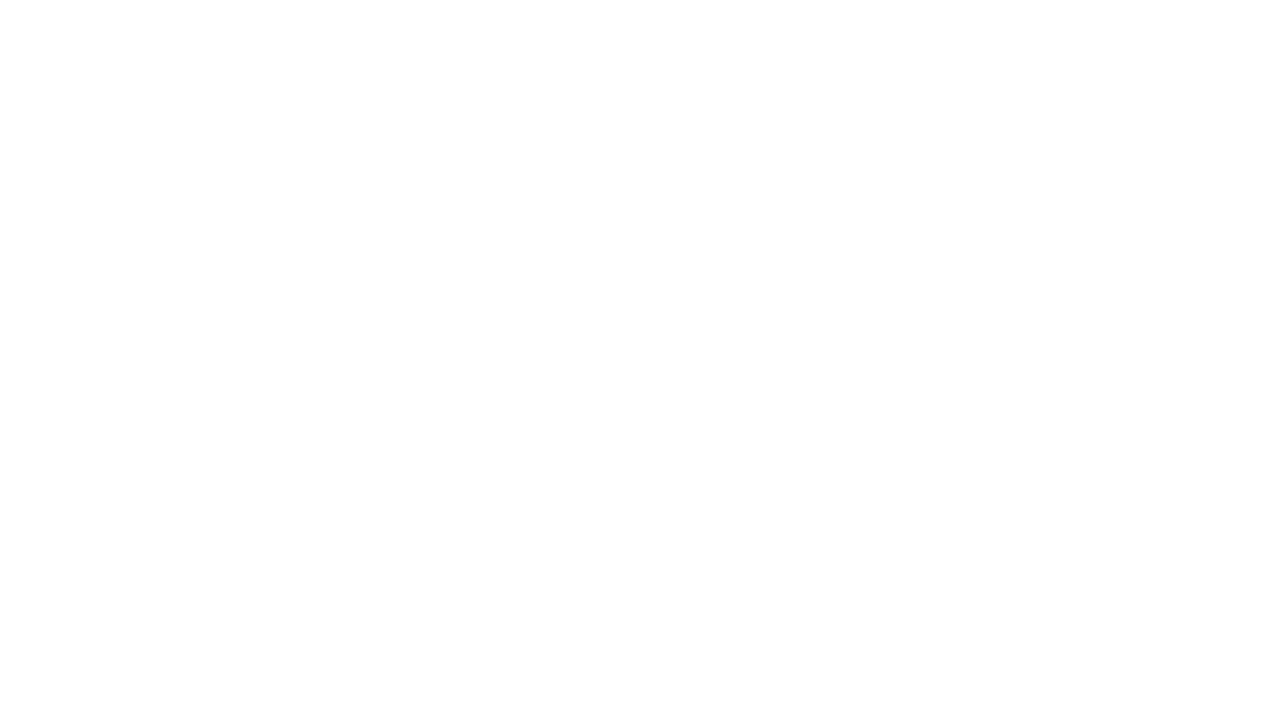

Waited 10 seconds for availability results to load
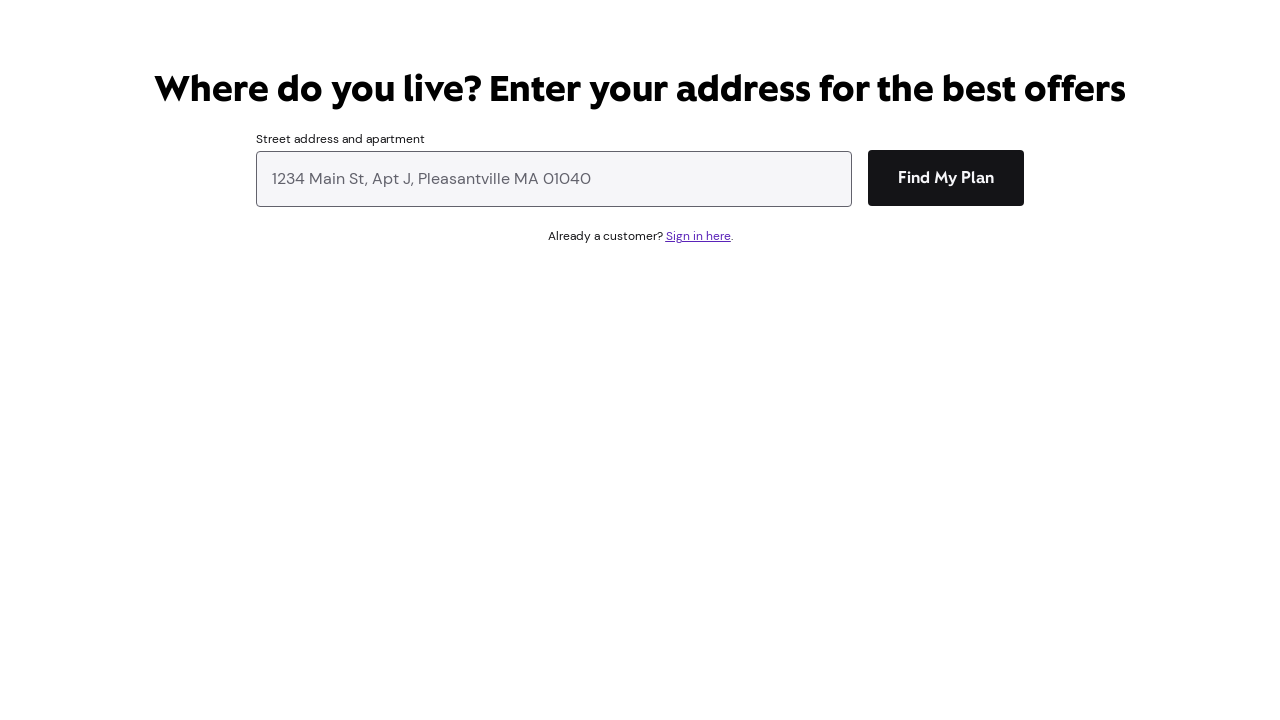

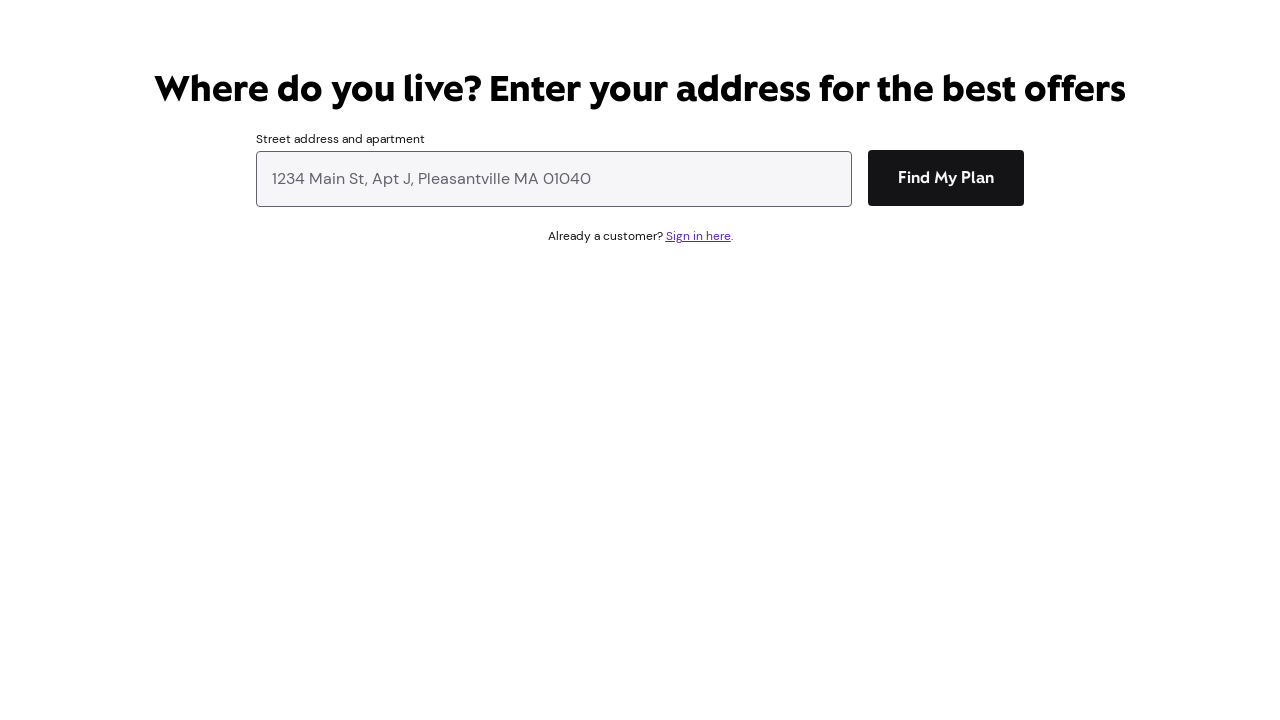